Hovers over Filings menu, clicks SEC Filings Explorer, then clicks Form N-CEN link

Starting URL: https://radientanalytics.com

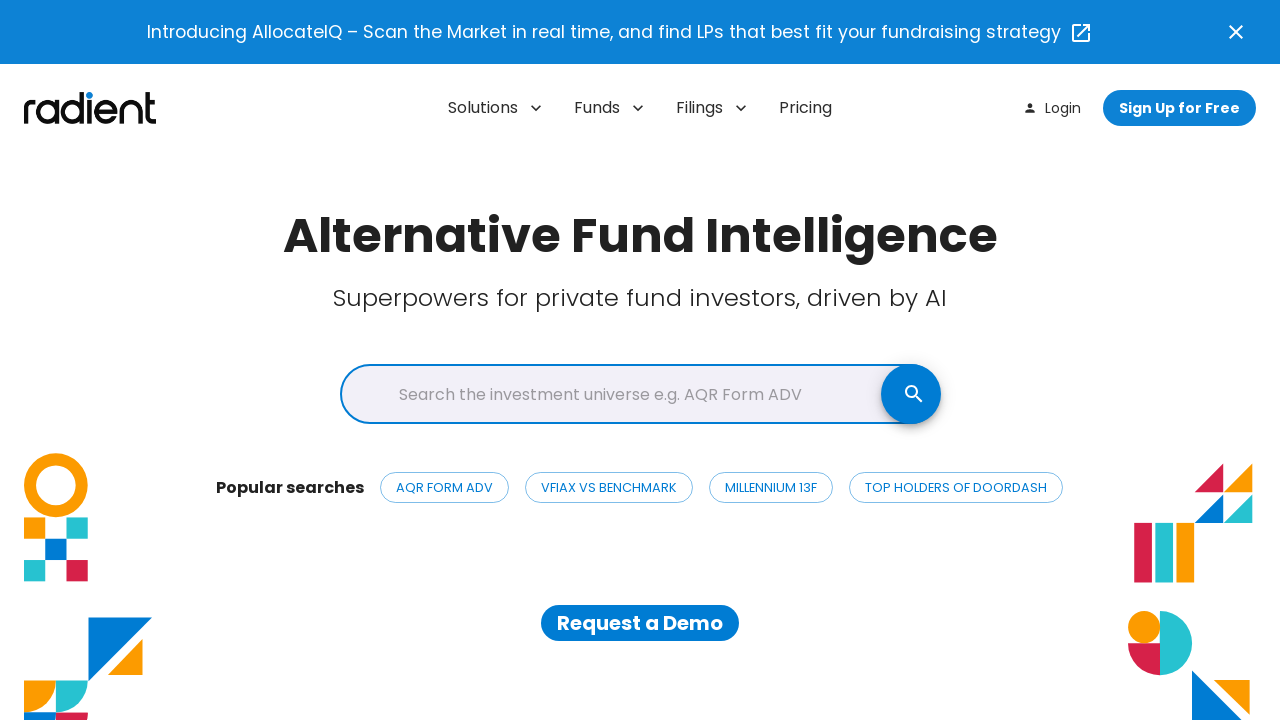

Hovered over Filings menu button at (712, 108) on #filings-menu-button
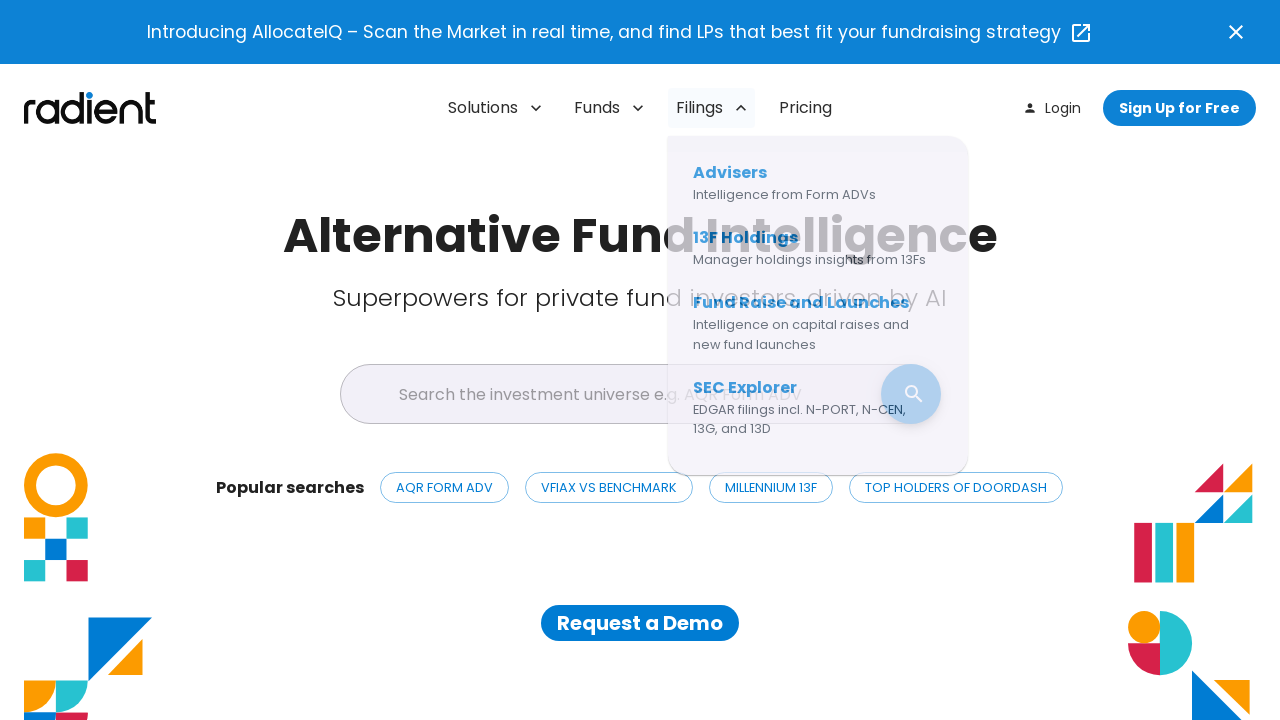

SEC Filings Explorer menu item became visible
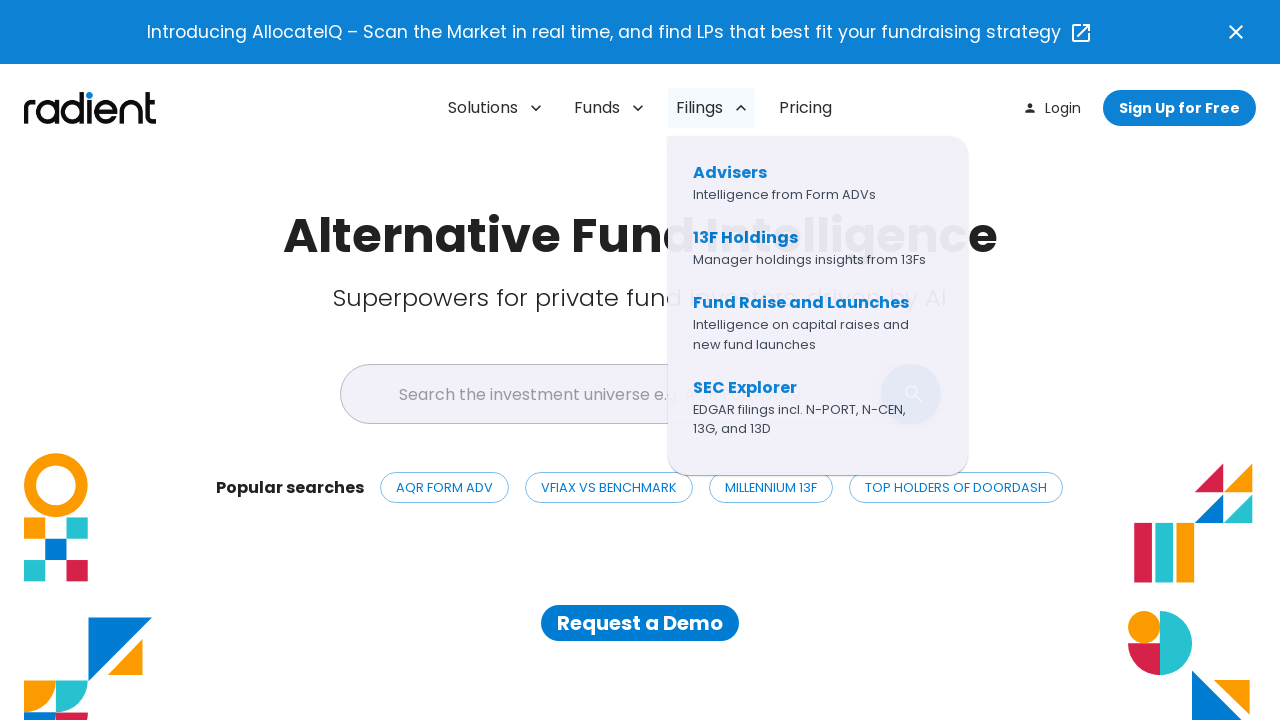

Clicked SEC Filings Explorer link at (813, 407) on a[href="https://radientanalytics.com/regexplorer/landing/"]
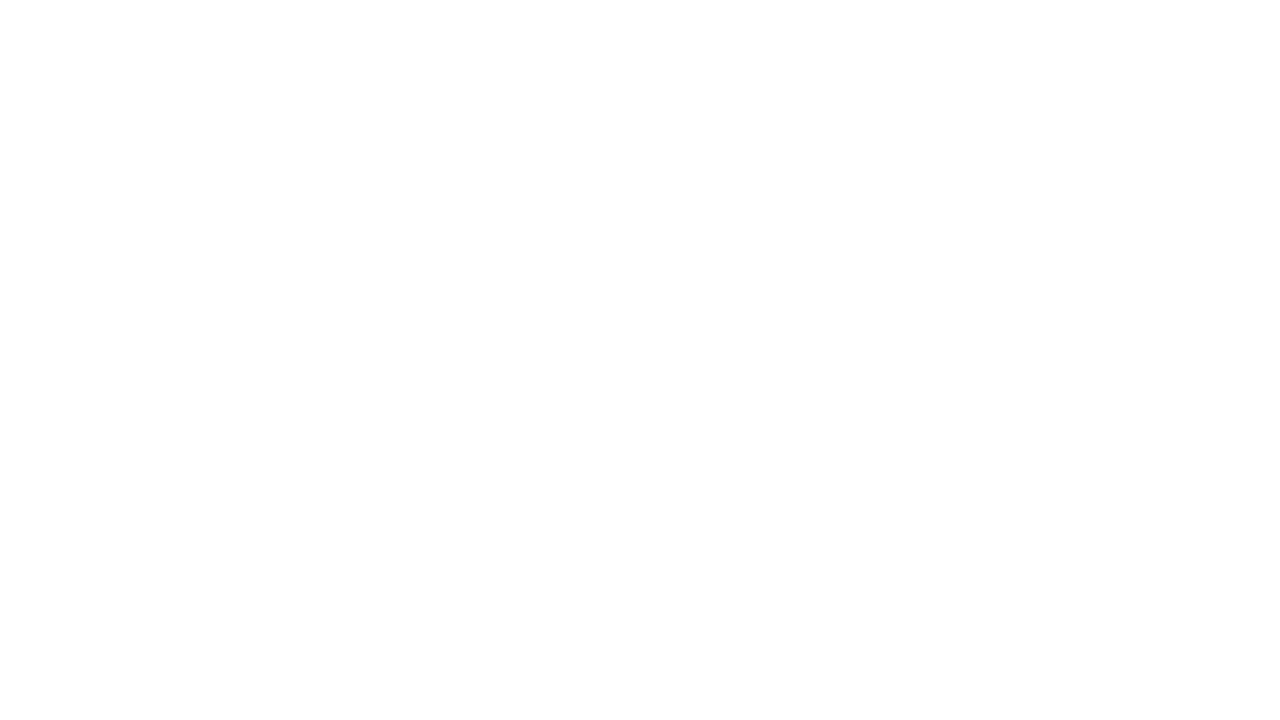

SEC Filings Explorer page loaded
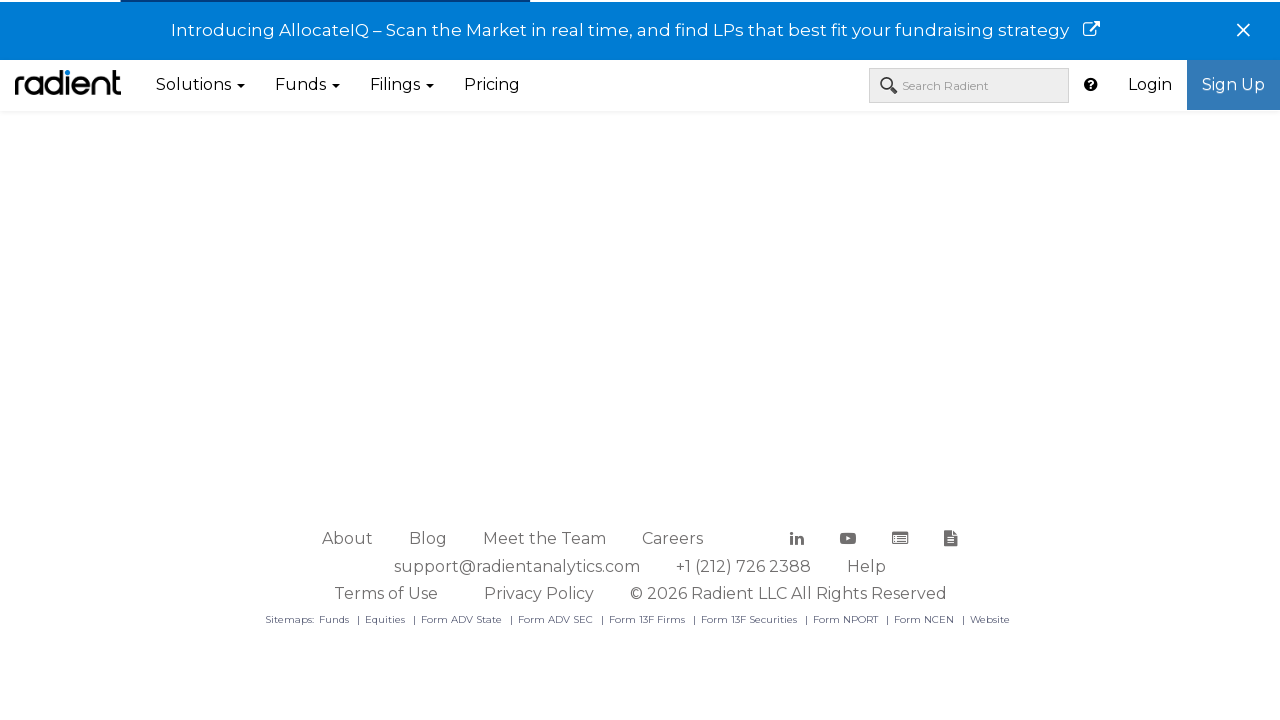

Clicked Form N-CEN link at (640, 603) on a[href="https://radientanalytics.com/regexplorer/?formName=N-CEN_filers"]
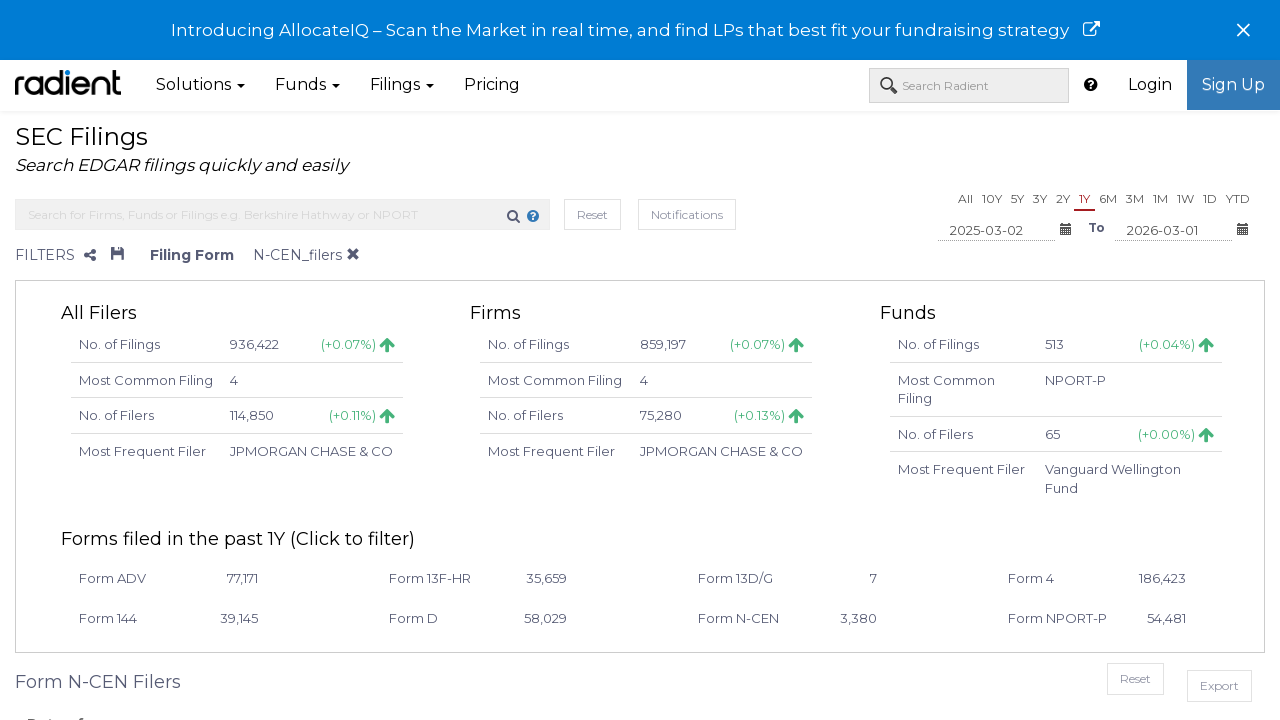

Navigated to Form N-CEN filers page
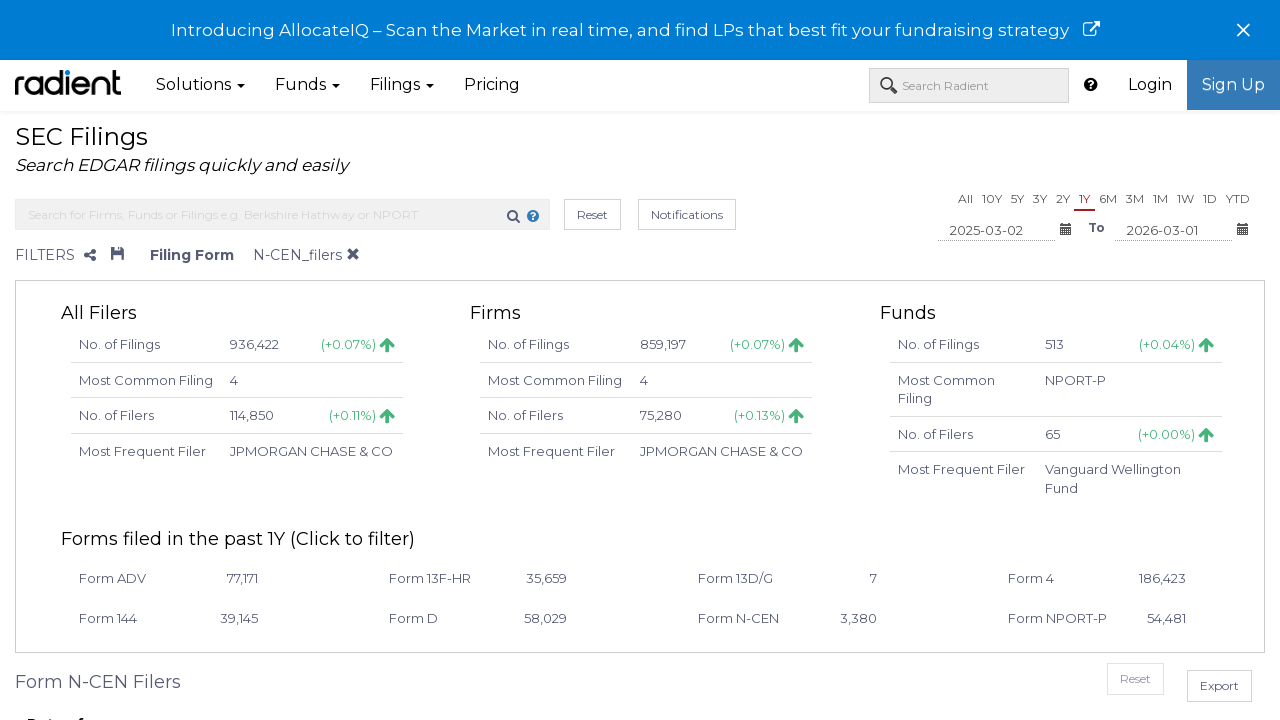

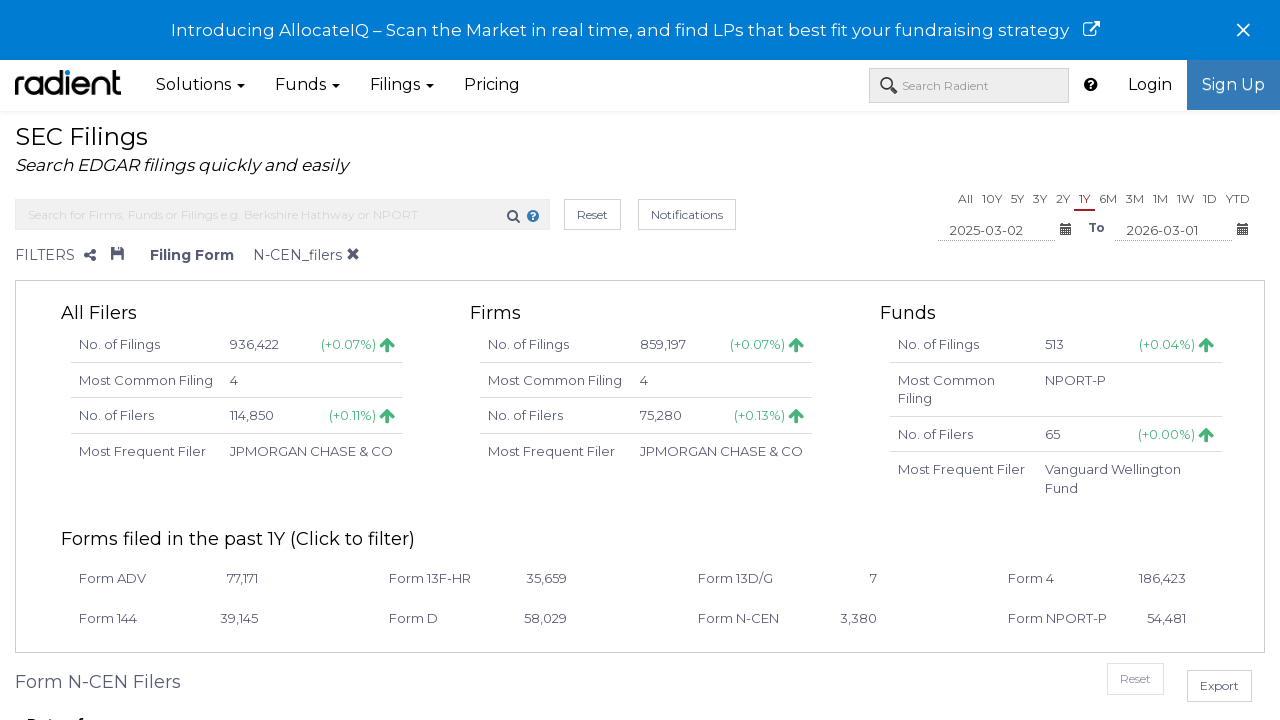